Tests radio button interactions including selecting options, checking selection status, and conditional selection based on current state

Starting URL: https://www.leafground.com/radio.xhtml

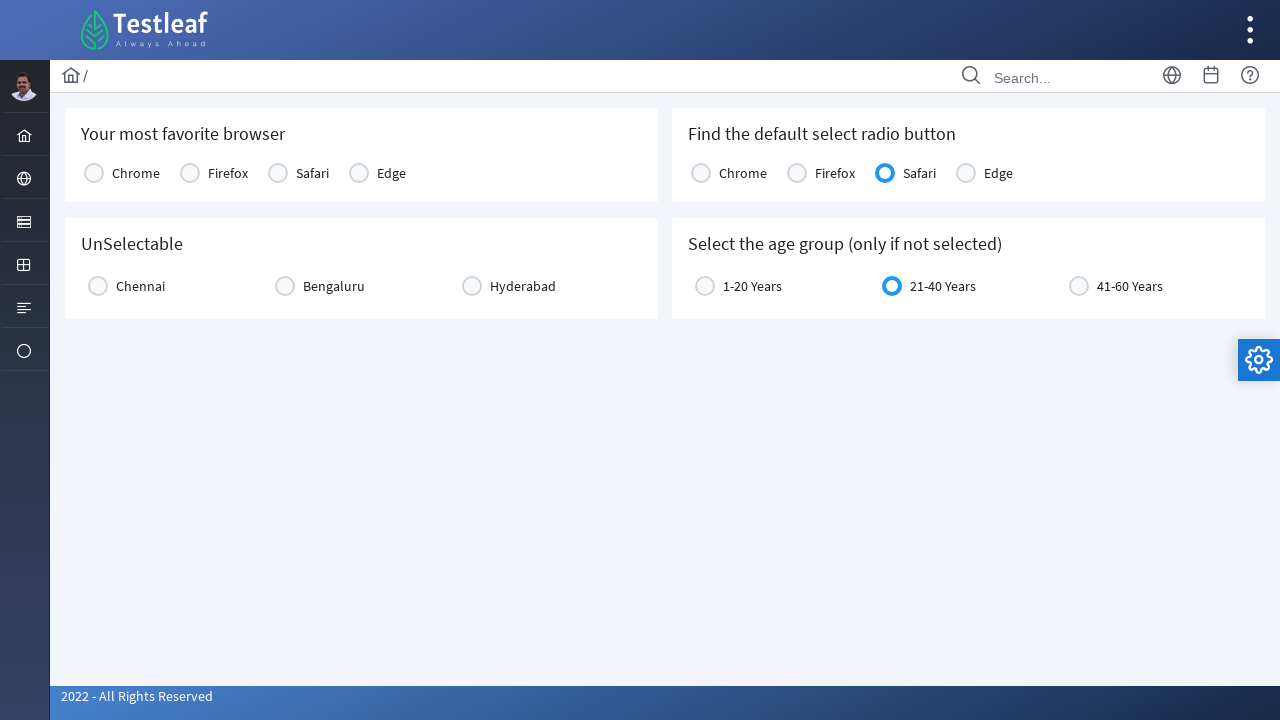

Clicked Firefox radio button at (228, 173) on xpath=(//label[text()='Firefox'])[1]
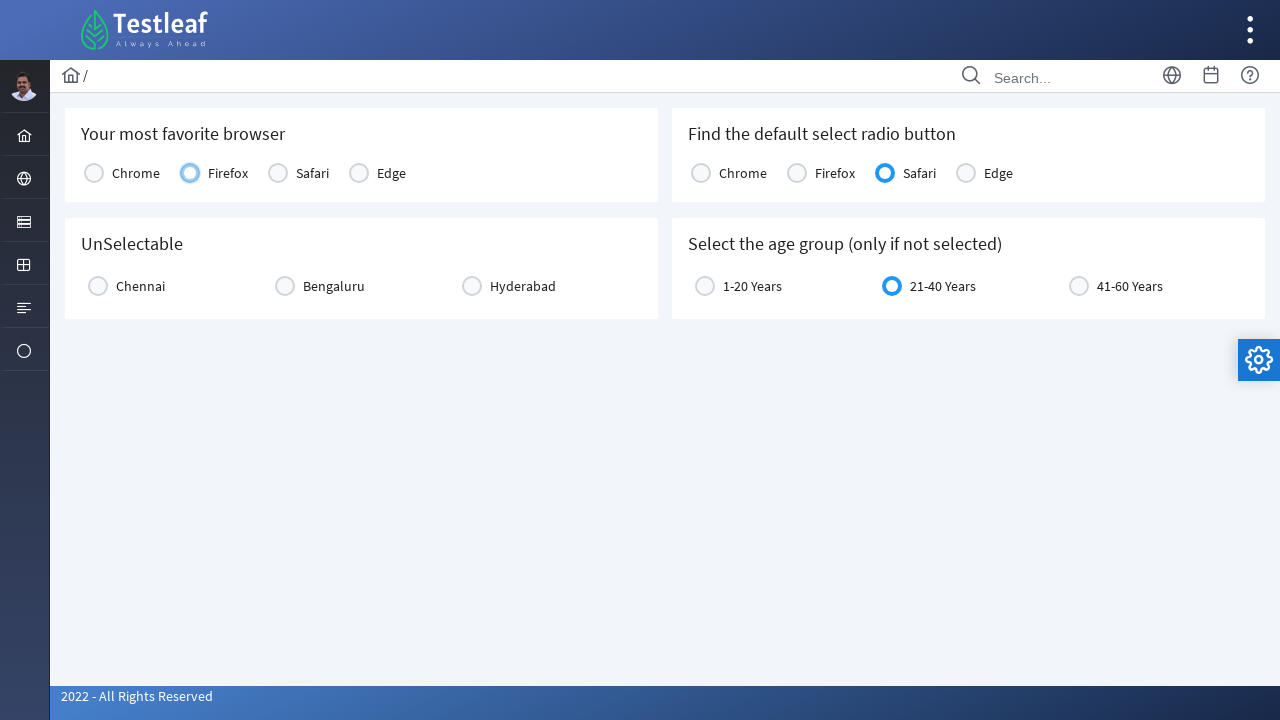

Clicked Chennai radio button at (98, 286) on xpath=//input[@value='Chennai']/parent::div/following-sibling::div
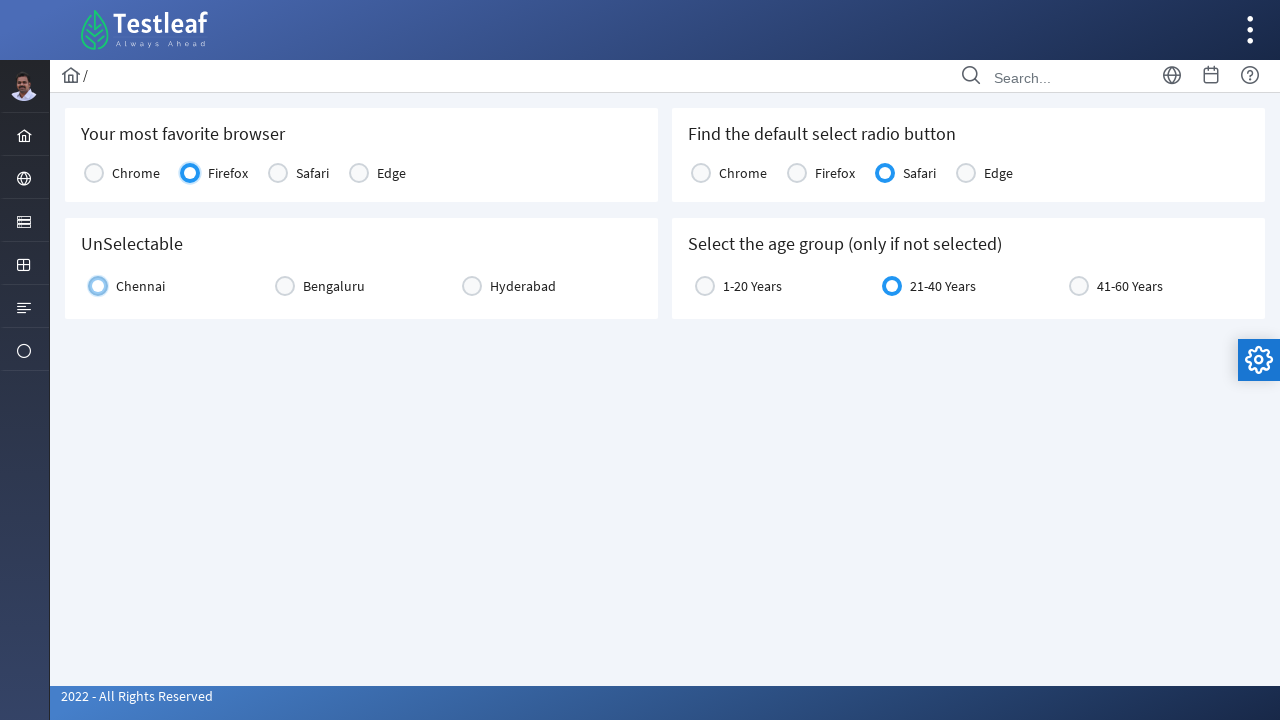

Checked if Chennai radio button is selected
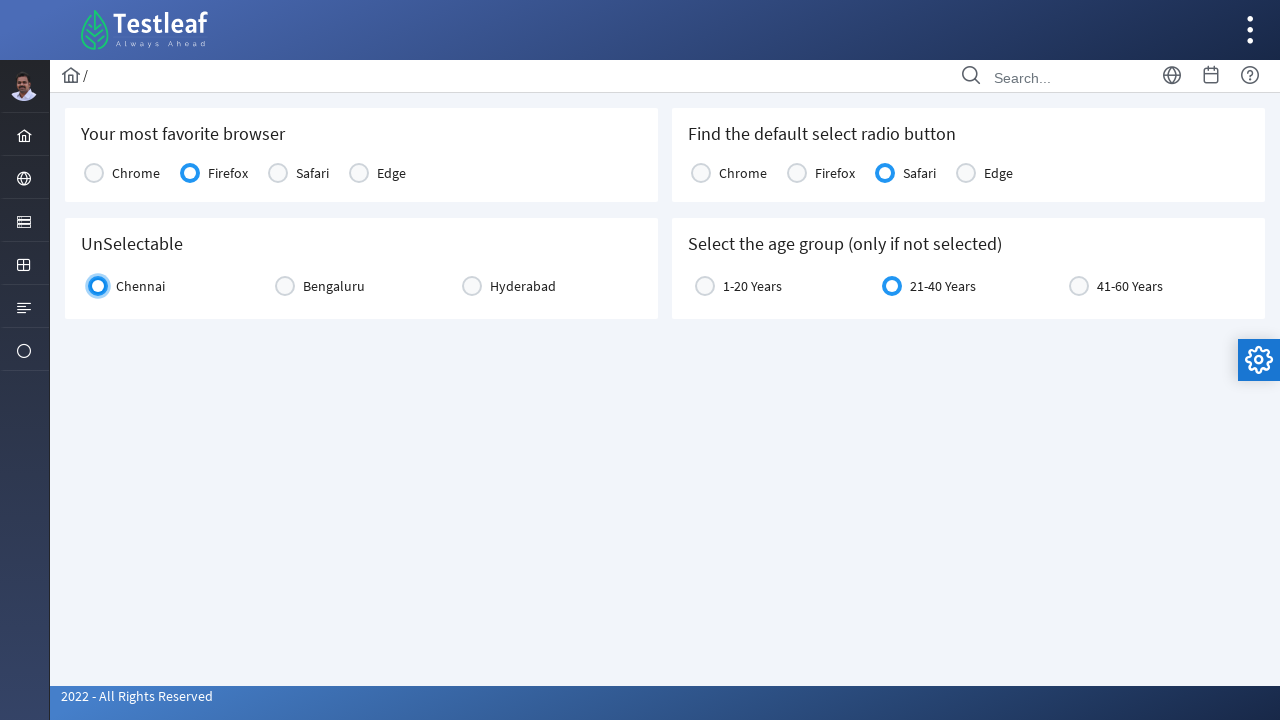

Clicked Chennai radio button again to unselect at (98, 286) on xpath=//input[@value='Chennai']/parent::div/following-sibling::div
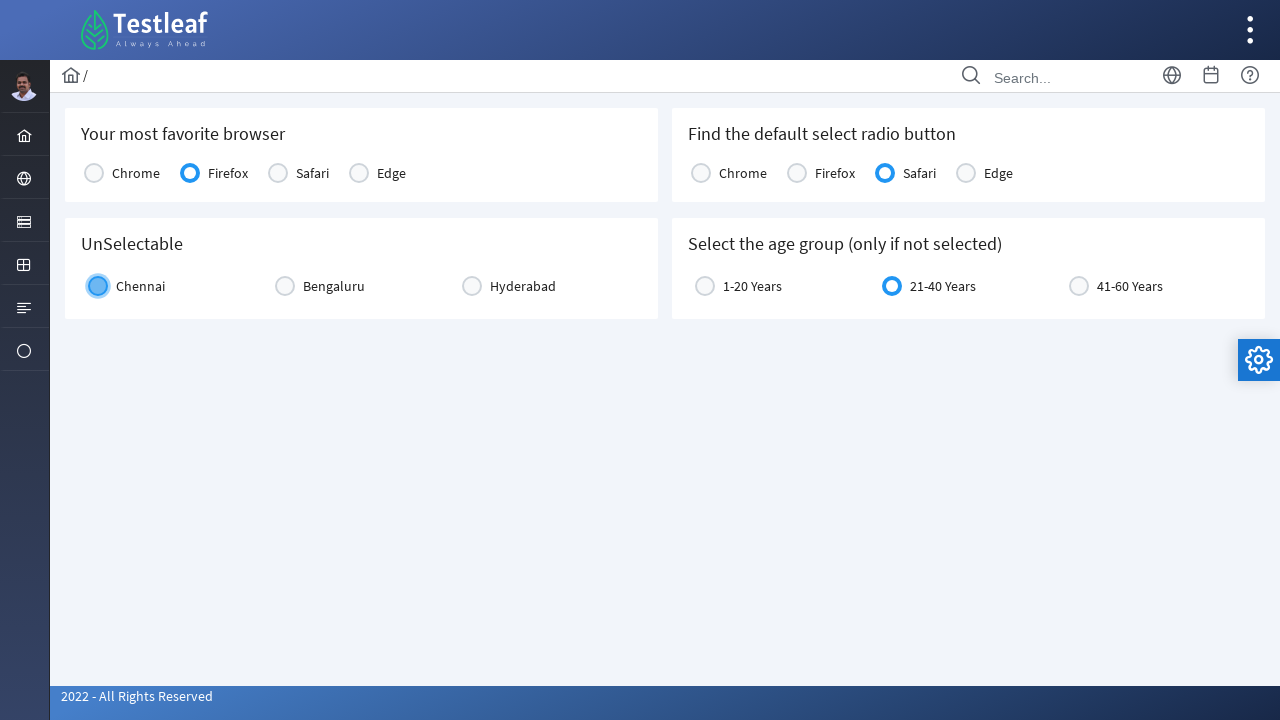

Verified Safari is selected by default
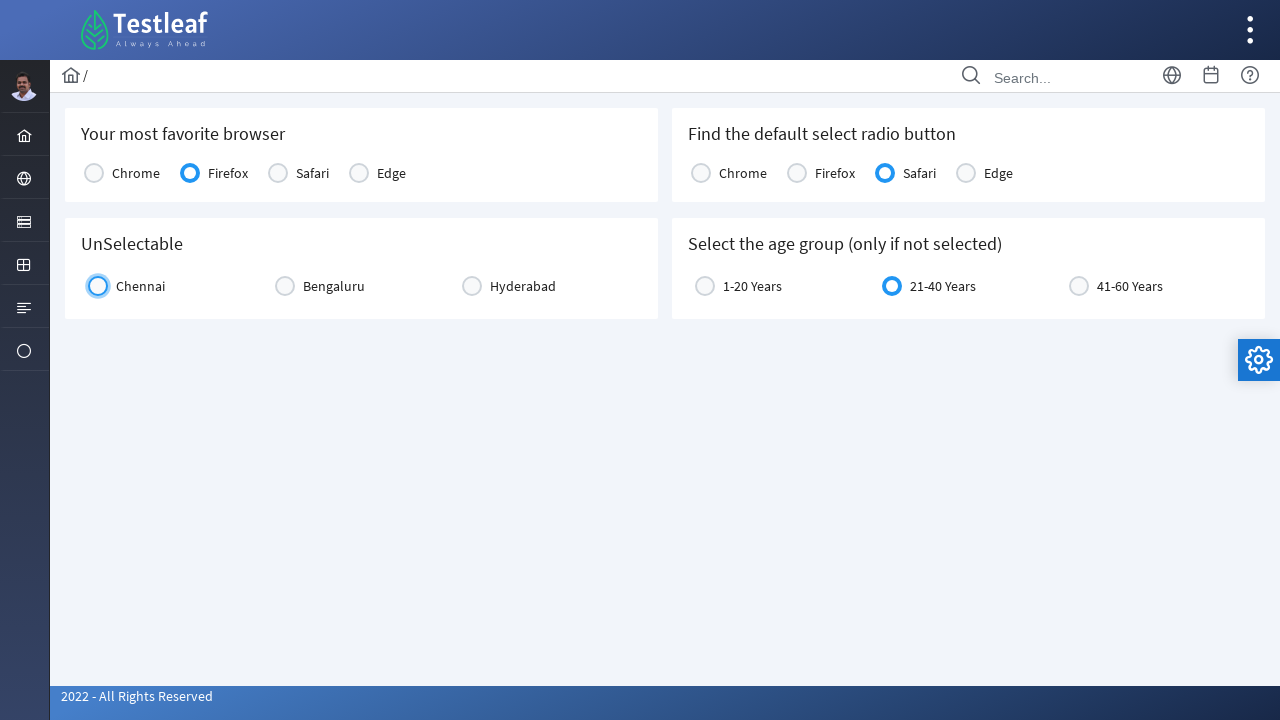

Verified age group 21-40 Years is already selected
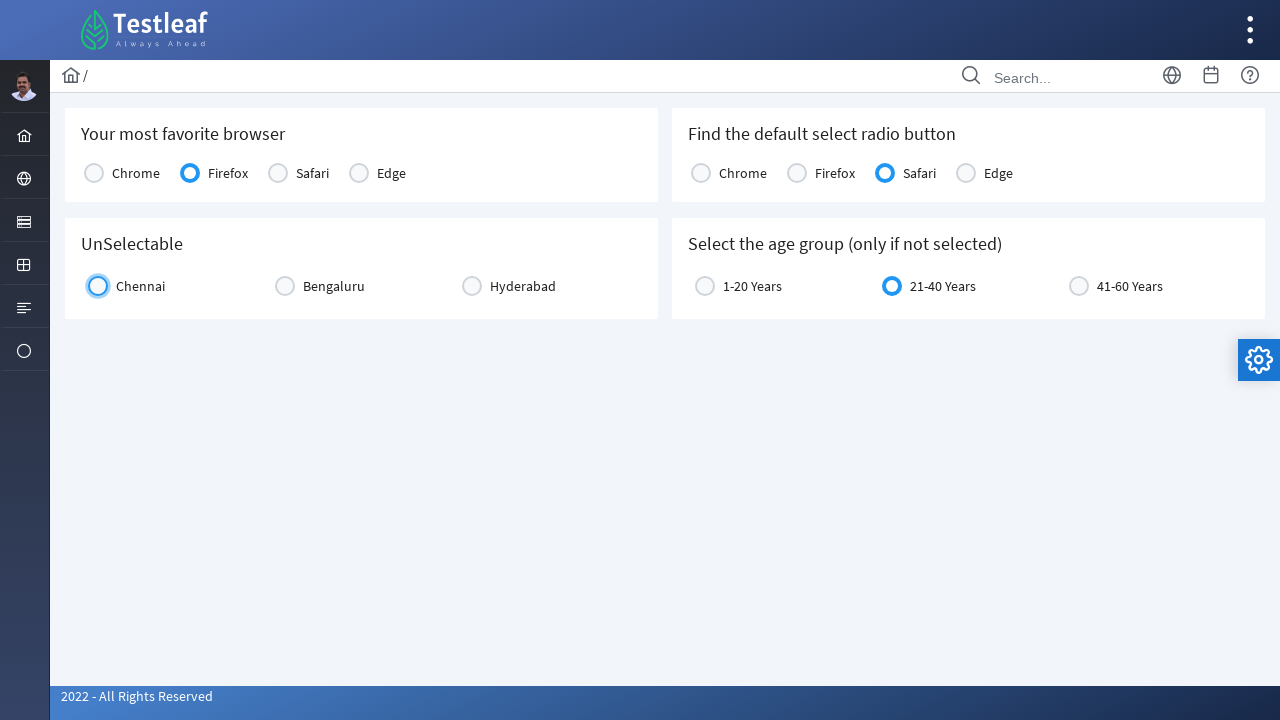

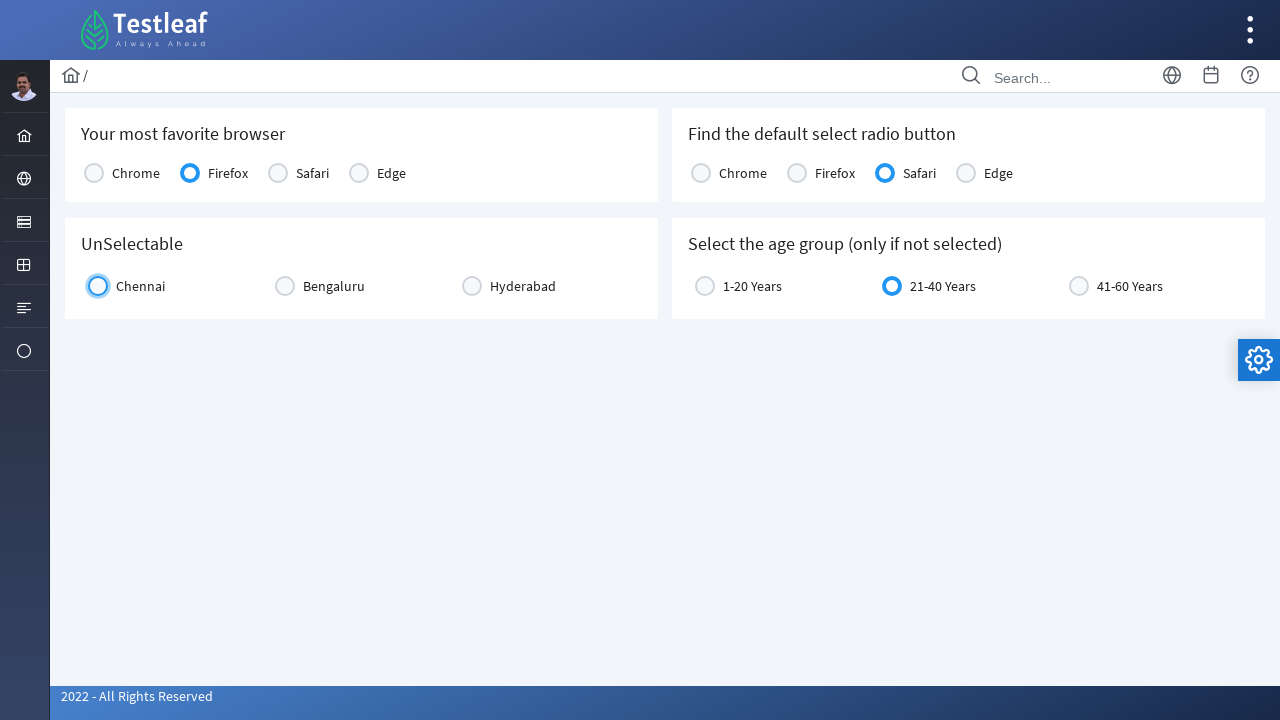